Tests file download functionality by clicking a download link and verifying the file was downloaded

Starting URL: https://the-internet.herokuapp.com/download

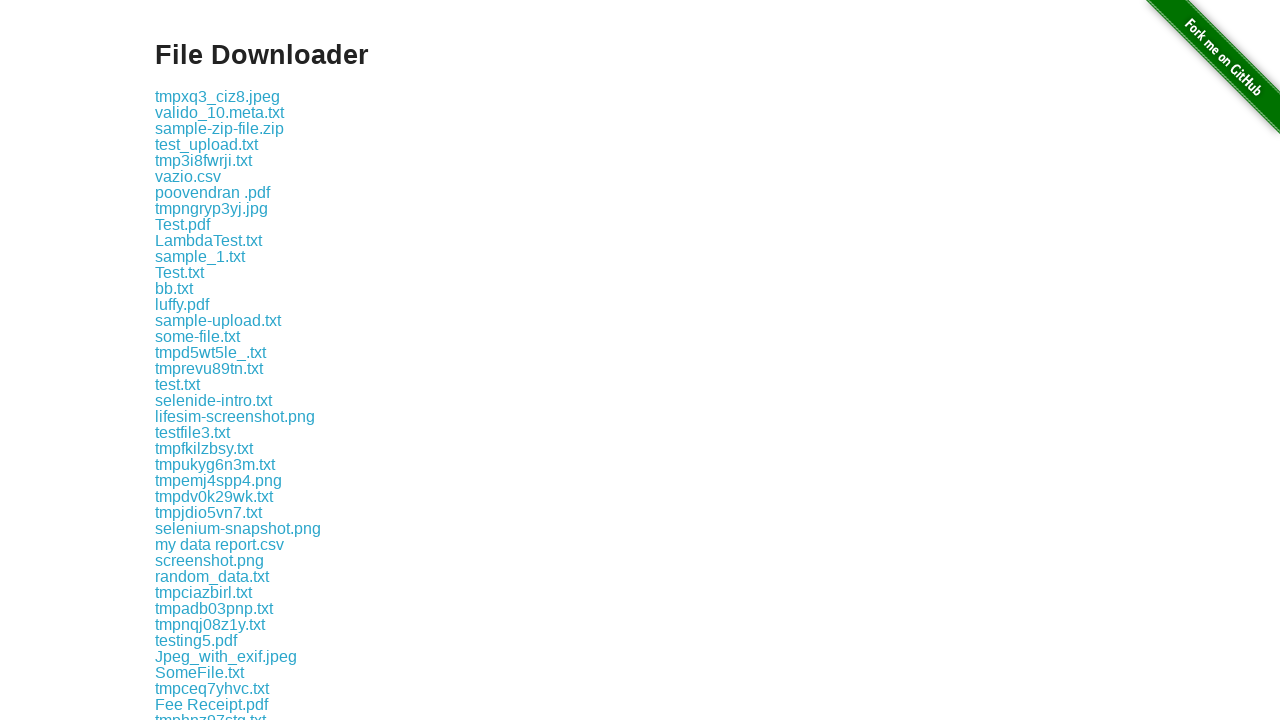

Clicked logo.png download link at (219, 360) on a:has-text('logo.png')
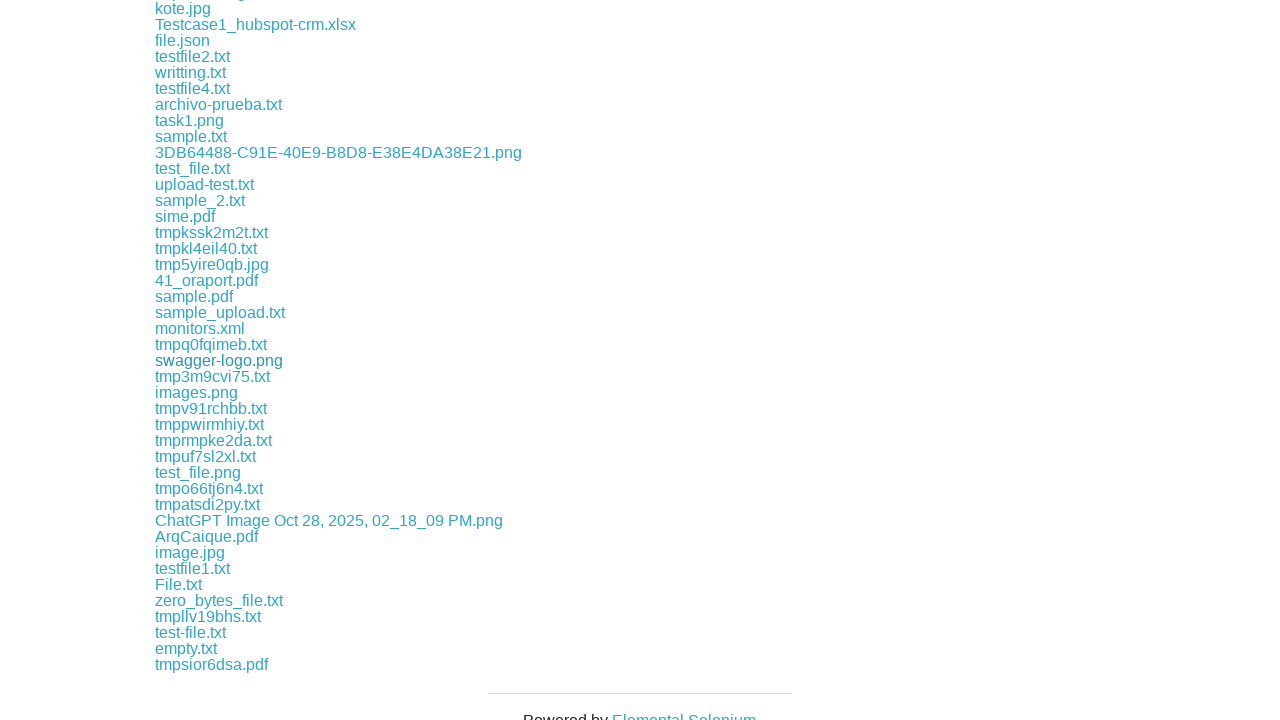

Initiated download and waited for completion at (219, 360) on a:has-text('logo.png')
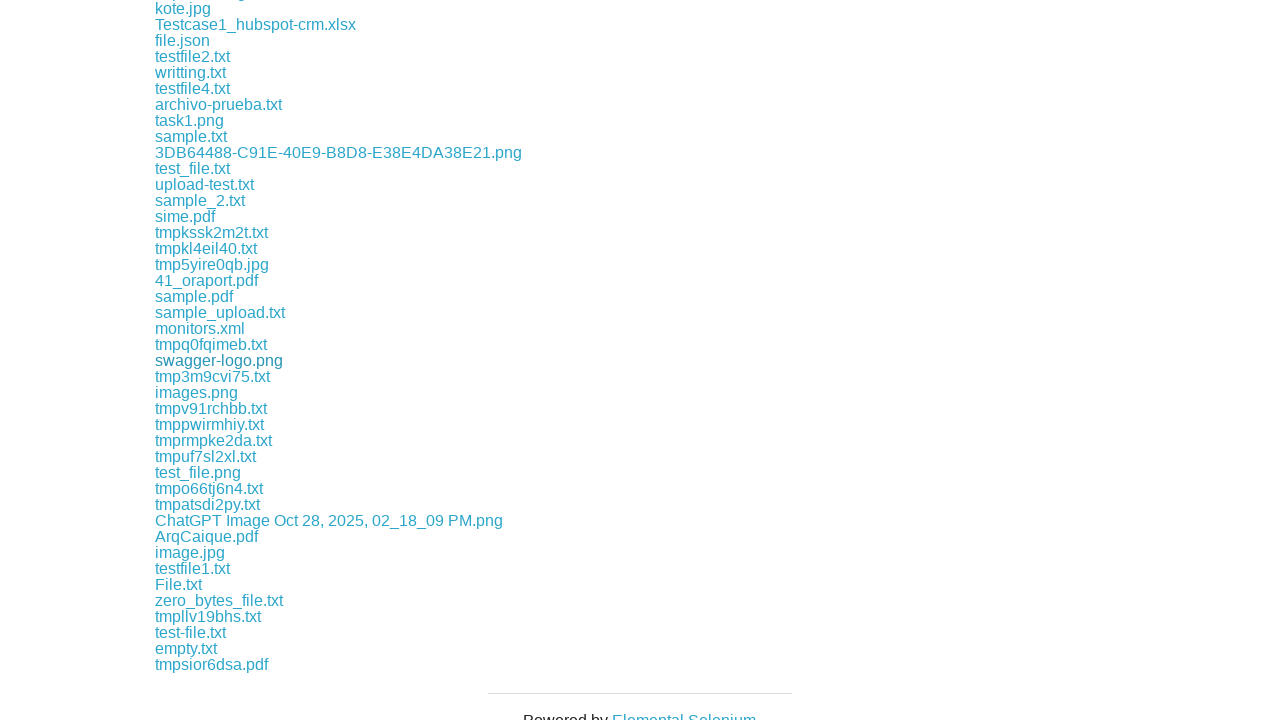

Download object retrieved successfully
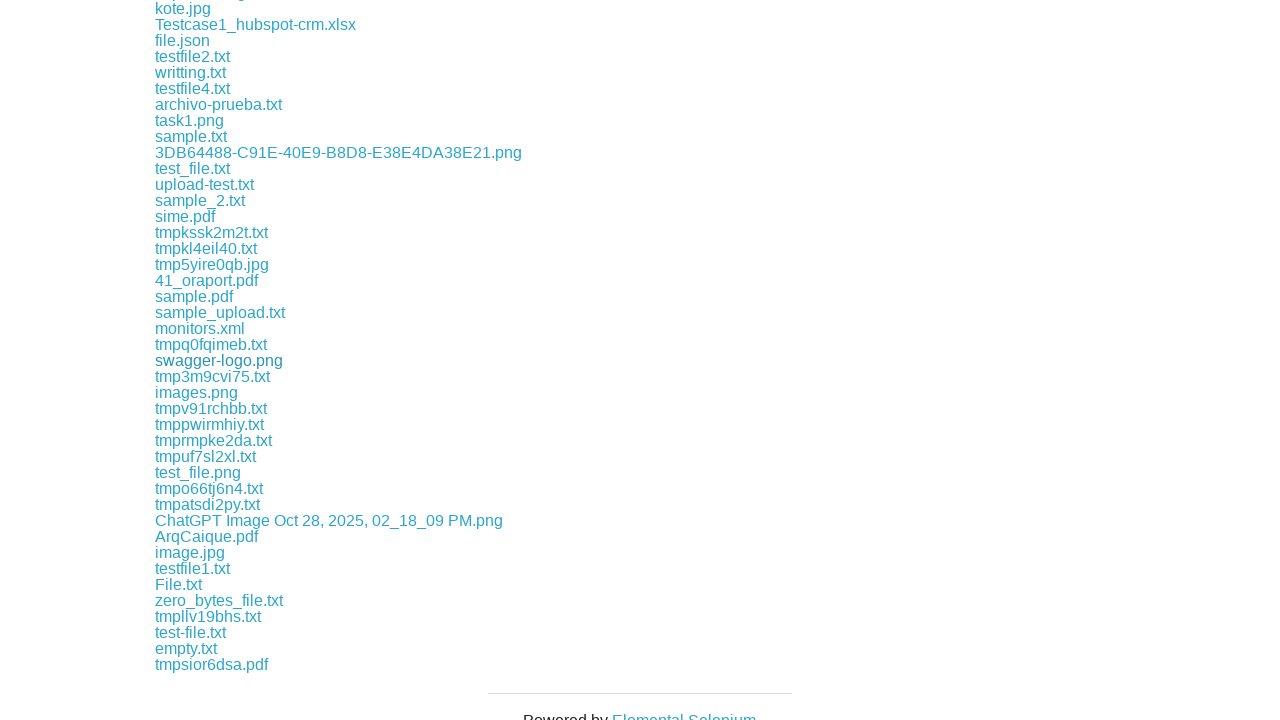

File download verified - download completed successfully
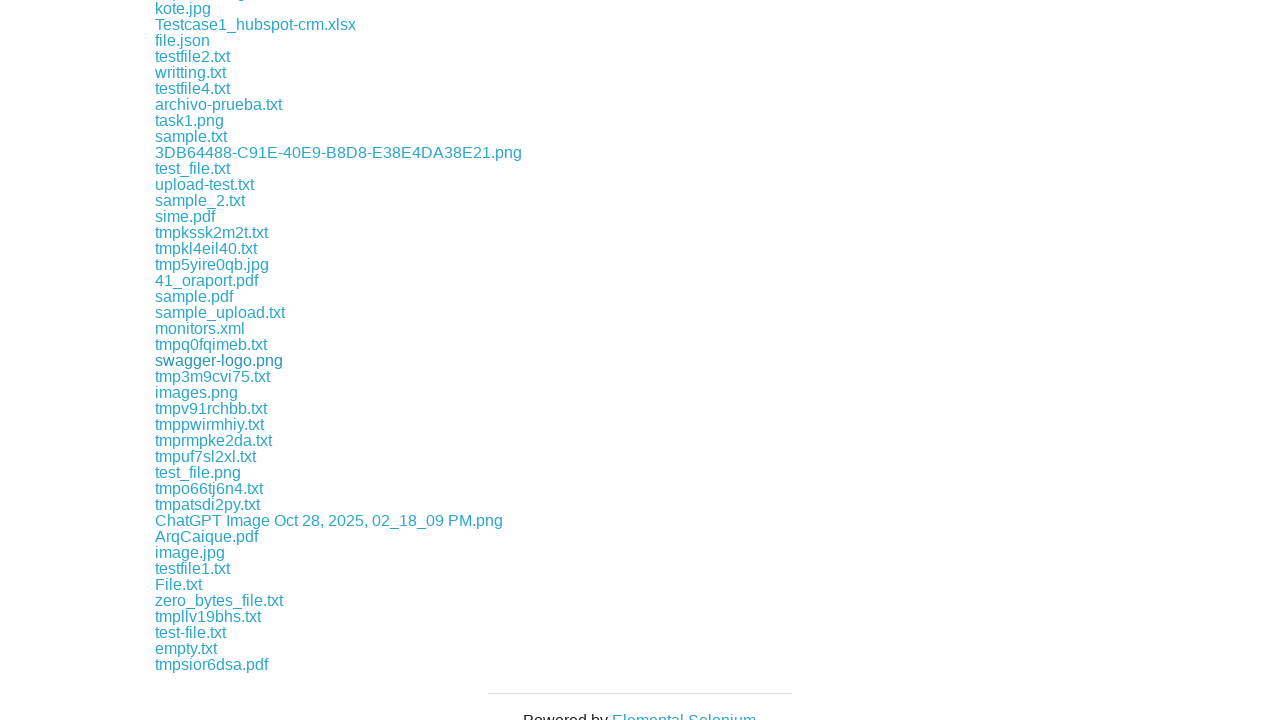

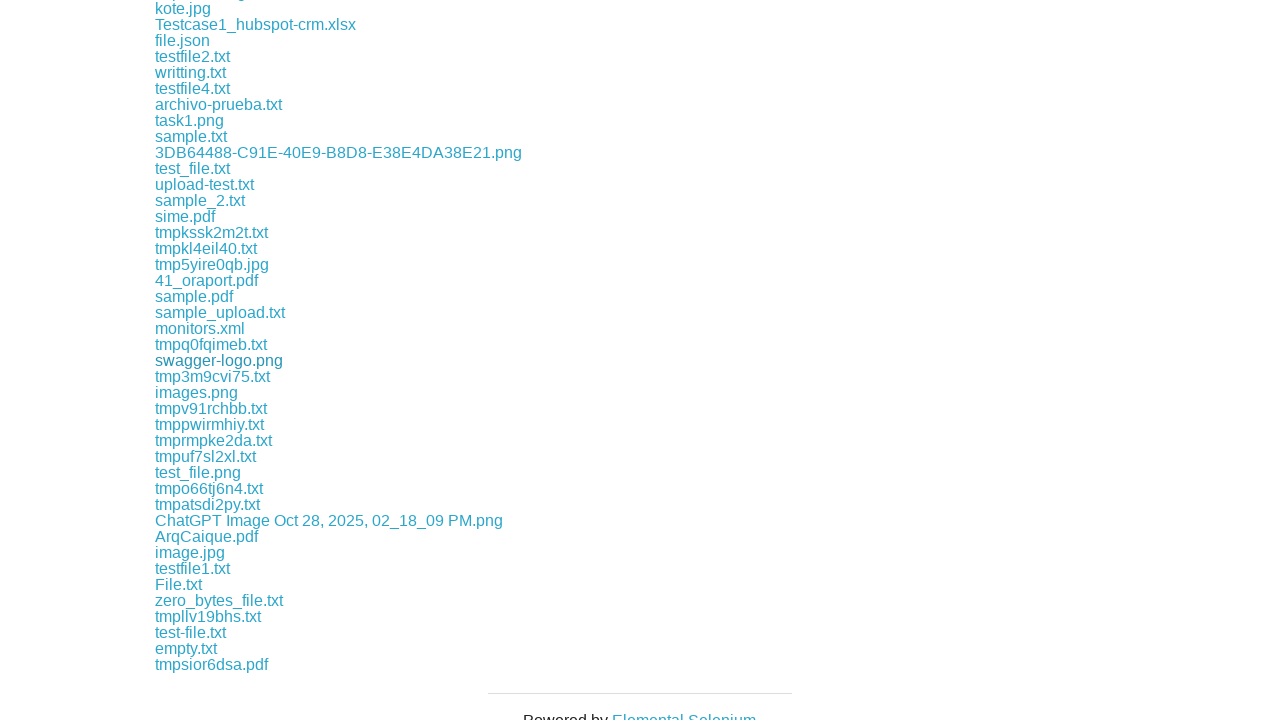